Tests whether a button element with id "but2" is enabled on a practice automation page, verifying element state detection functionality.

Starting URL: https://speedwaytech.co.in/testing-02/PracticeAutomation/

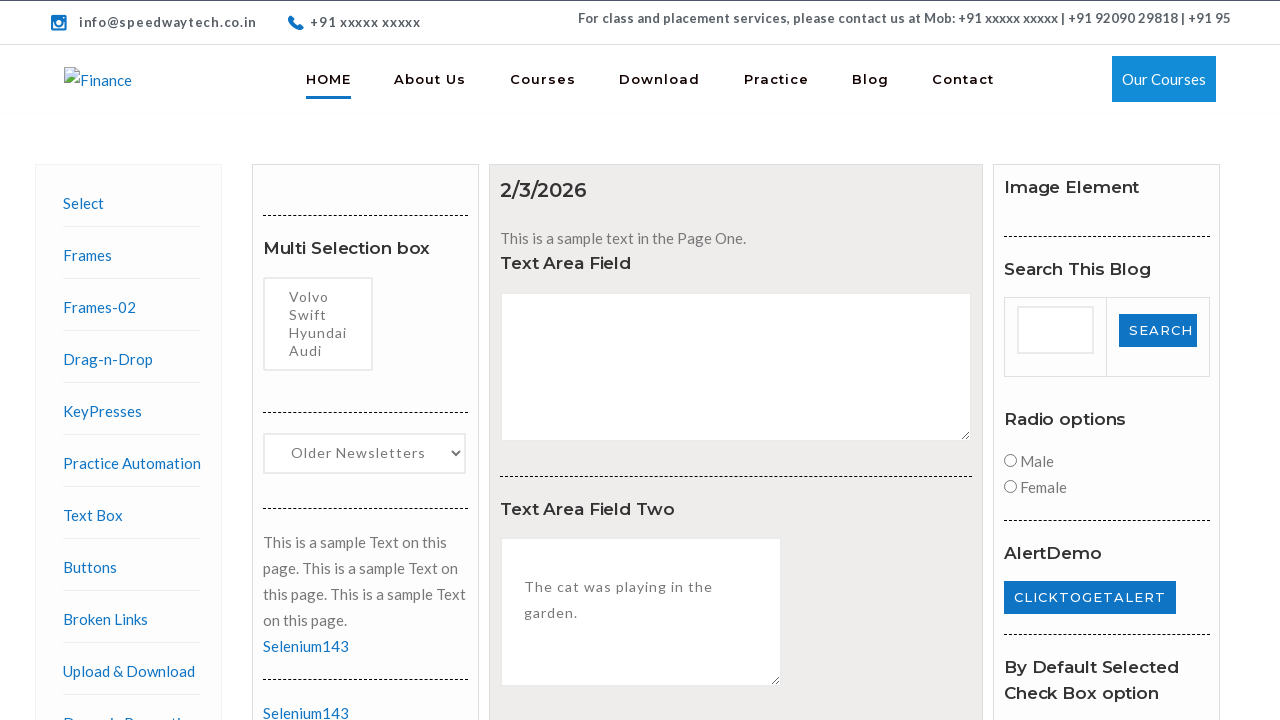

Waited for button element with id 'but2' to be present
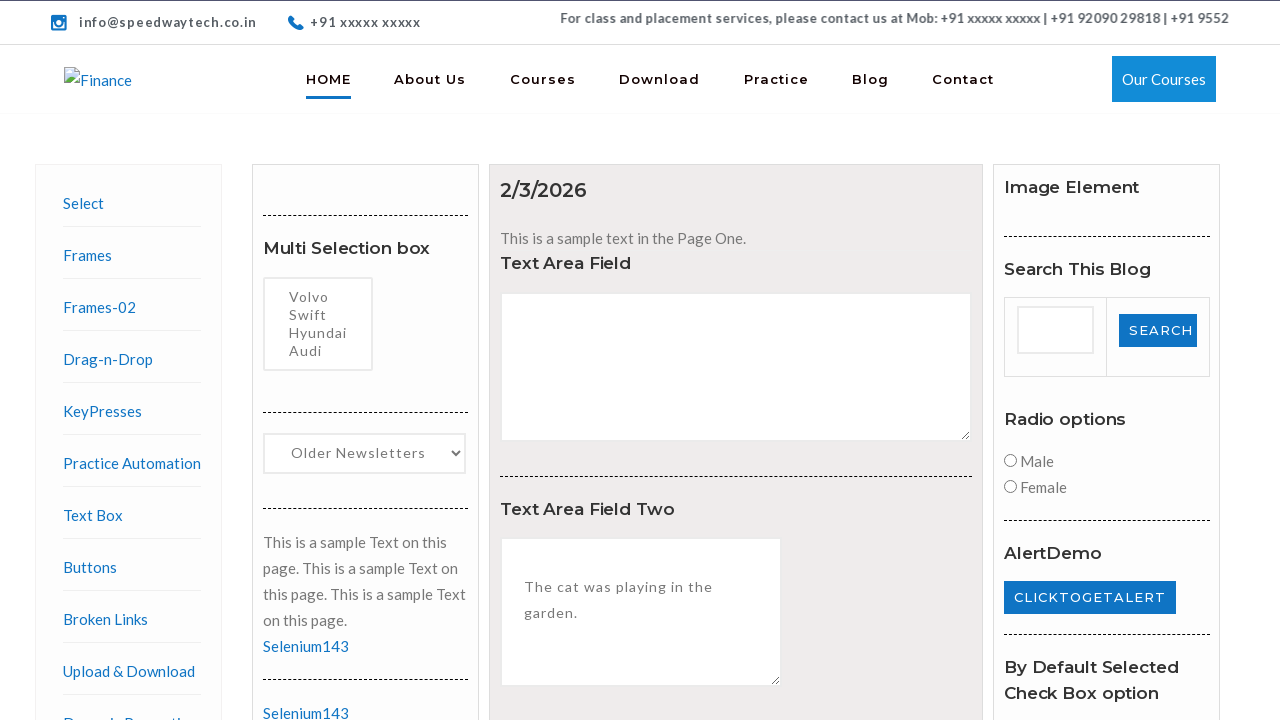

Button 'but2' is enabled - Test case Pass
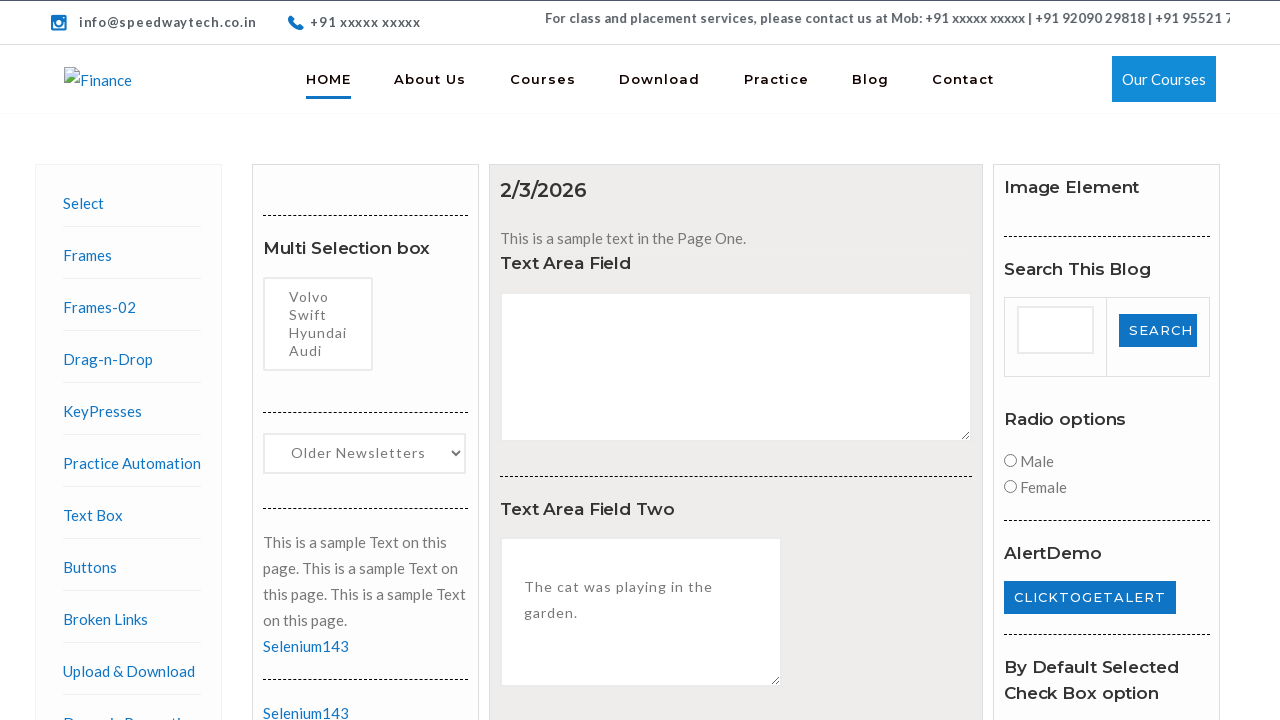

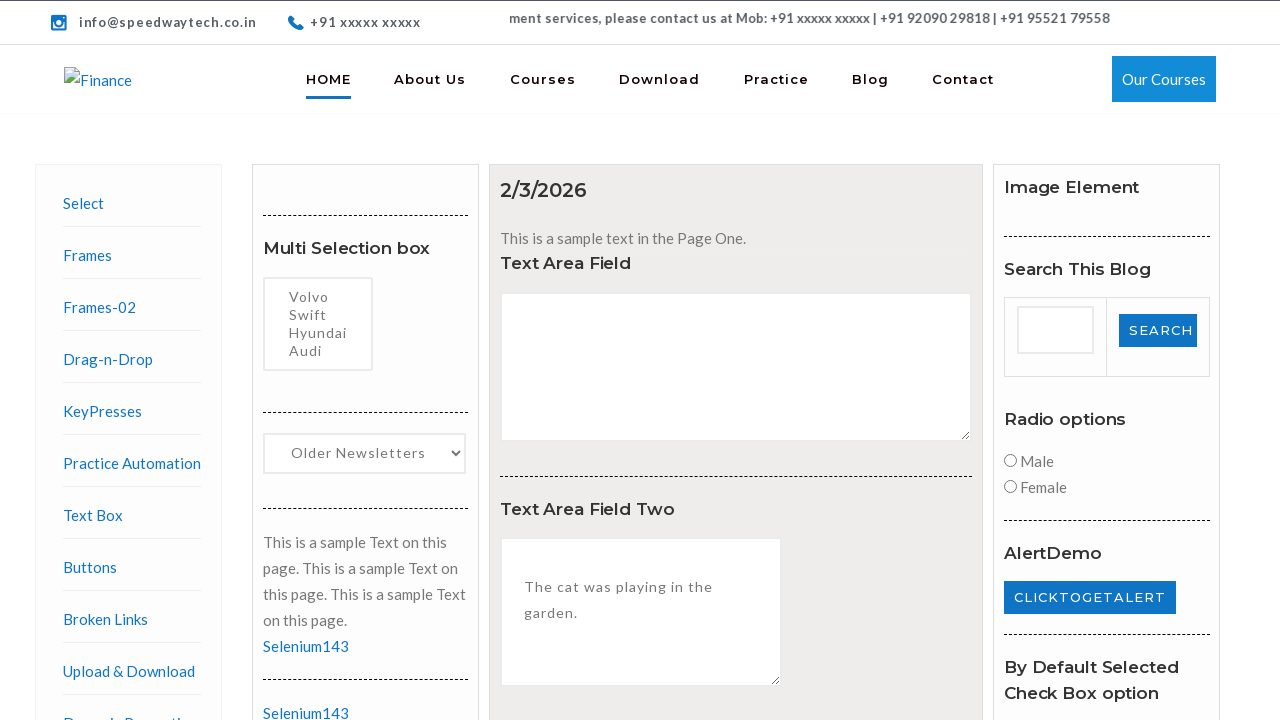